Tests that a todo item is removed when edited with an empty string

Starting URL: https://demo.playwright.dev/todomvc

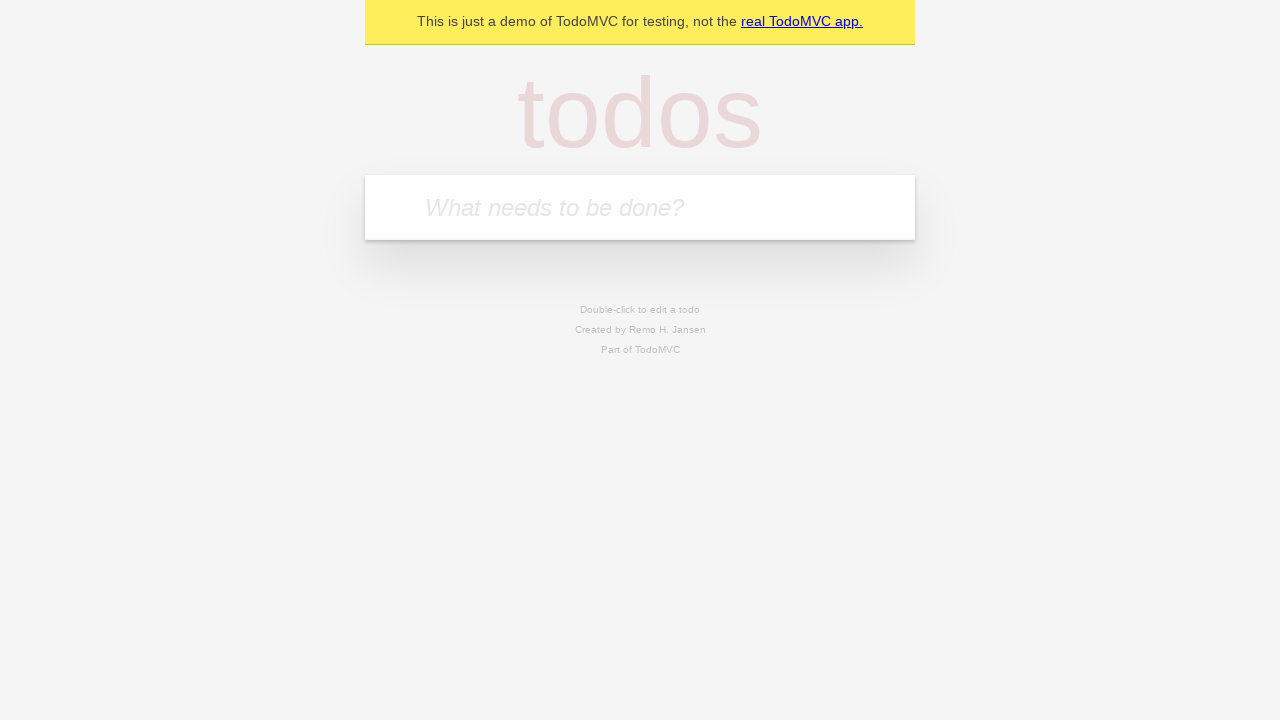

Filled input with first todo 'buy some cheese' on internal:attr=[placeholder="What needs to be done?"i]
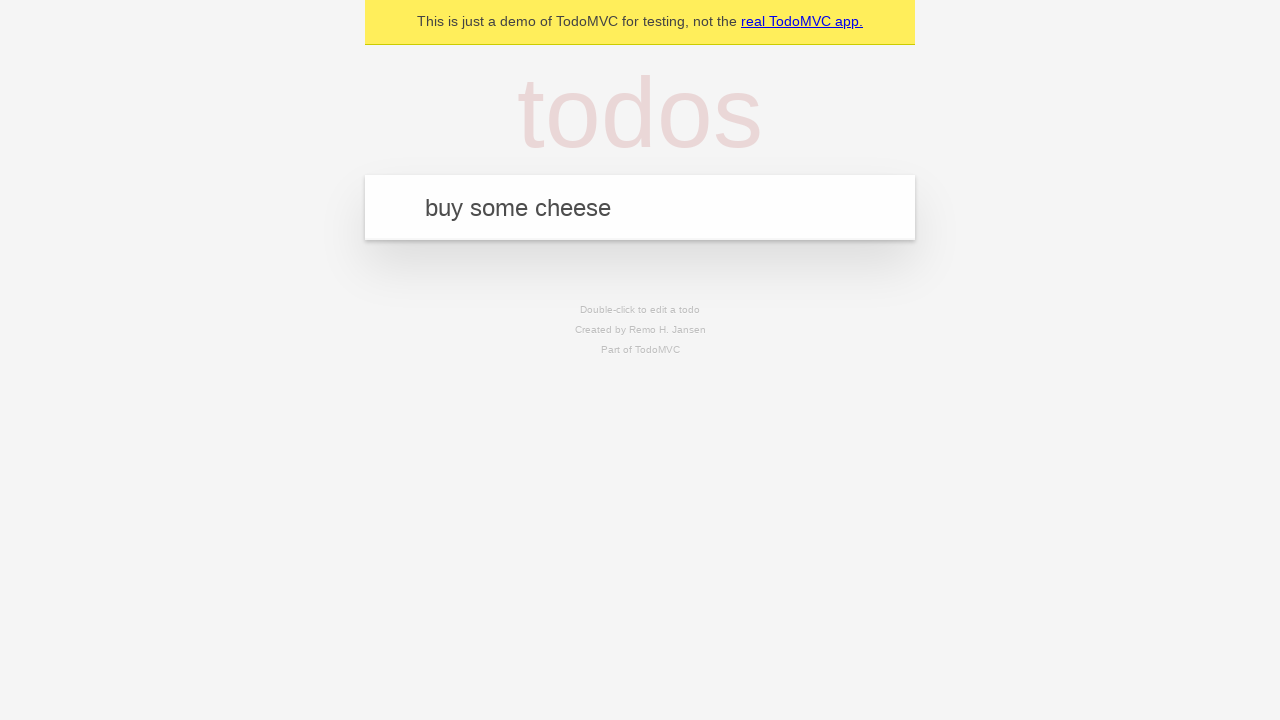

Pressed Enter to add first todo item on internal:attr=[placeholder="What needs to be done?"i]
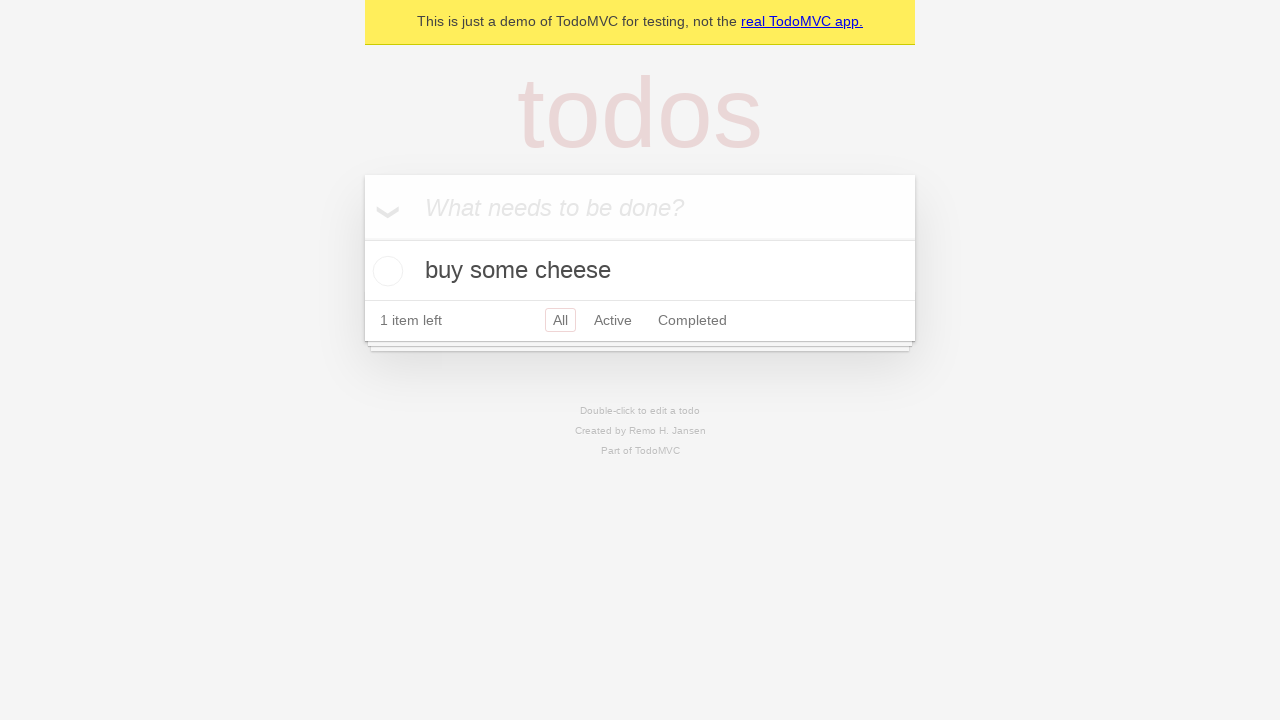

Filled input with second todo 'feed the cat' on internal:attr=[placeholder="What needs to be done?"i]
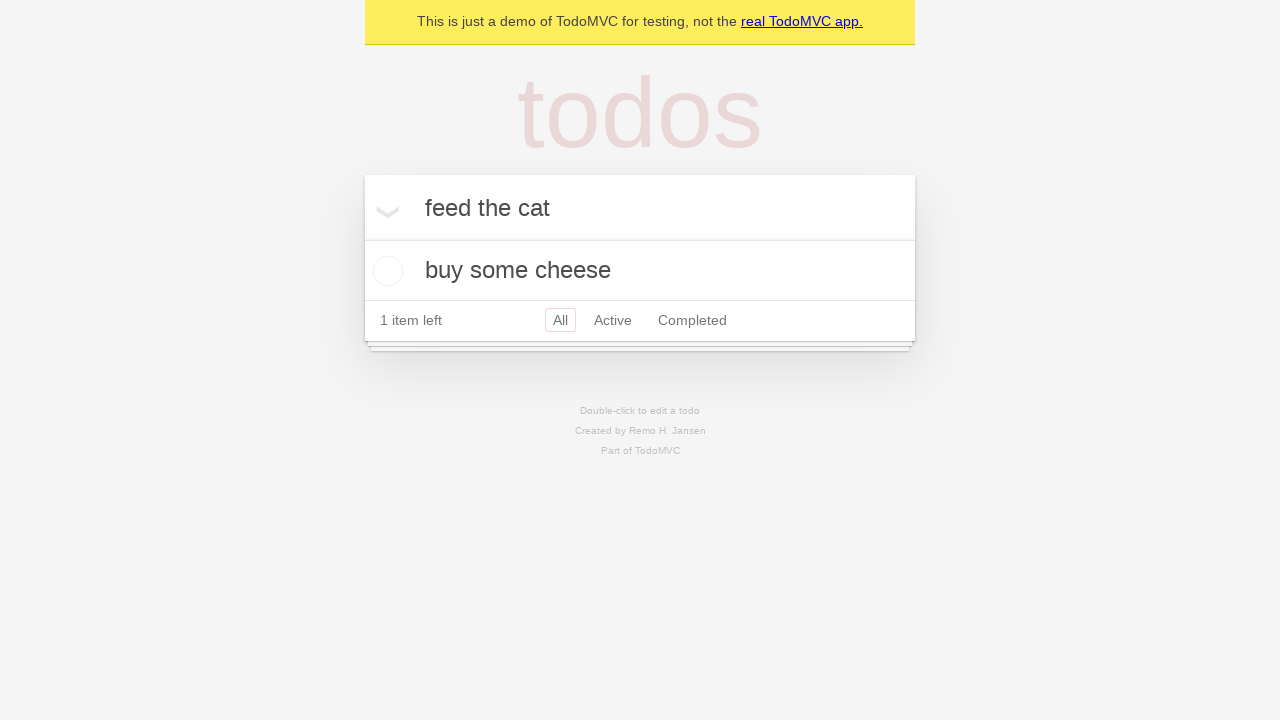

Pressed Enter to add second todo item on internal:attr=[placeholder="What needs to be done?"i]
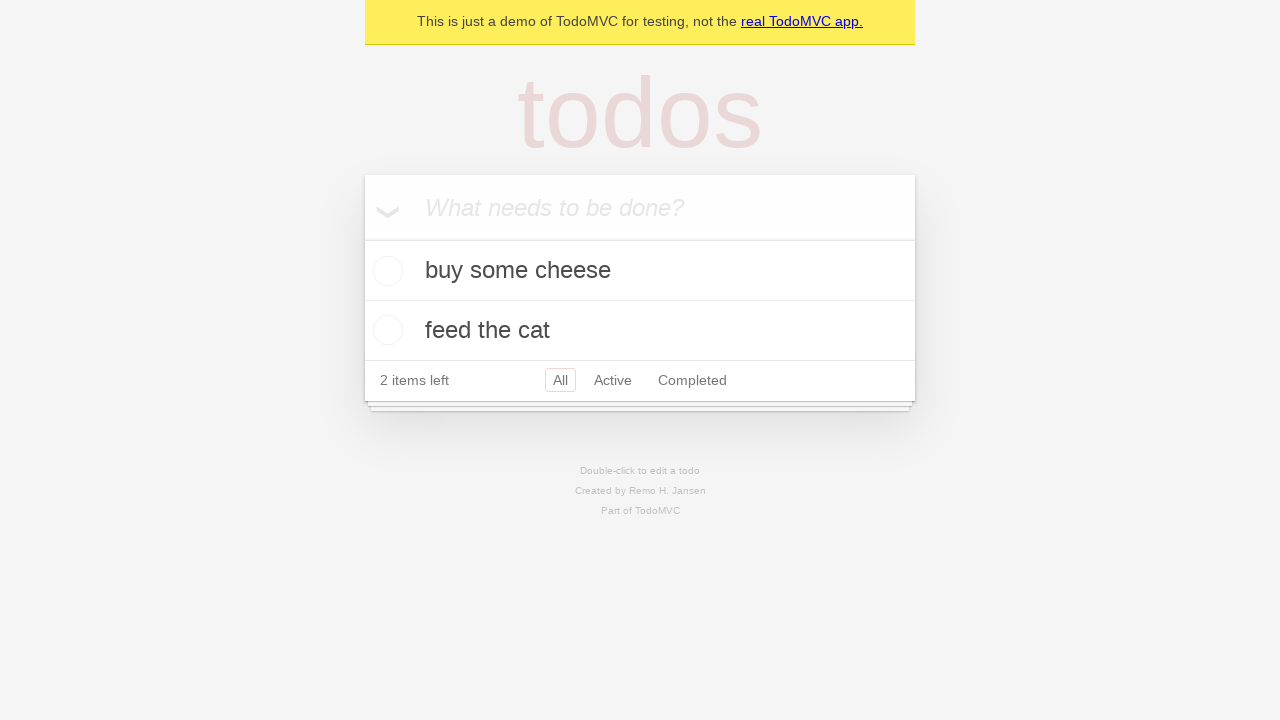

Filled input with third todo 'book a doctors appointment' on internal:attr=[placeholder="What needs to be done?"i]
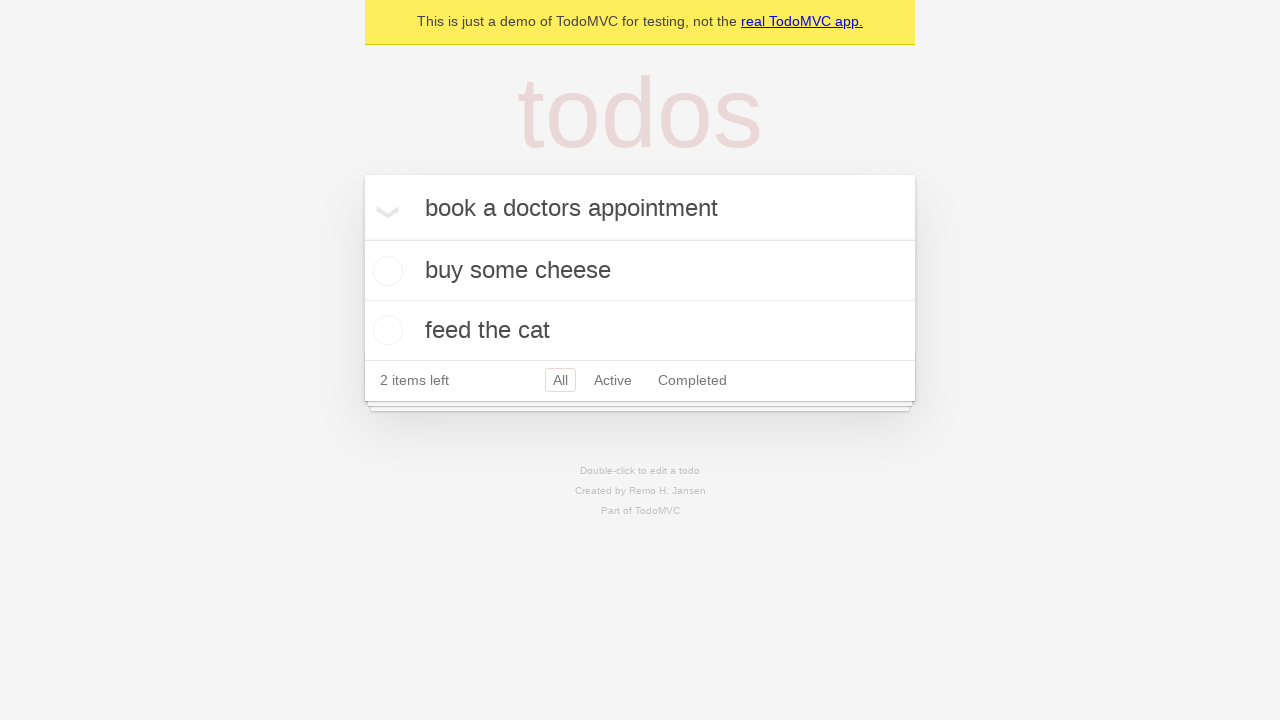

Pressed Enter to add third todo item on internal:attr=[placeholder="What needs to be done?"i]
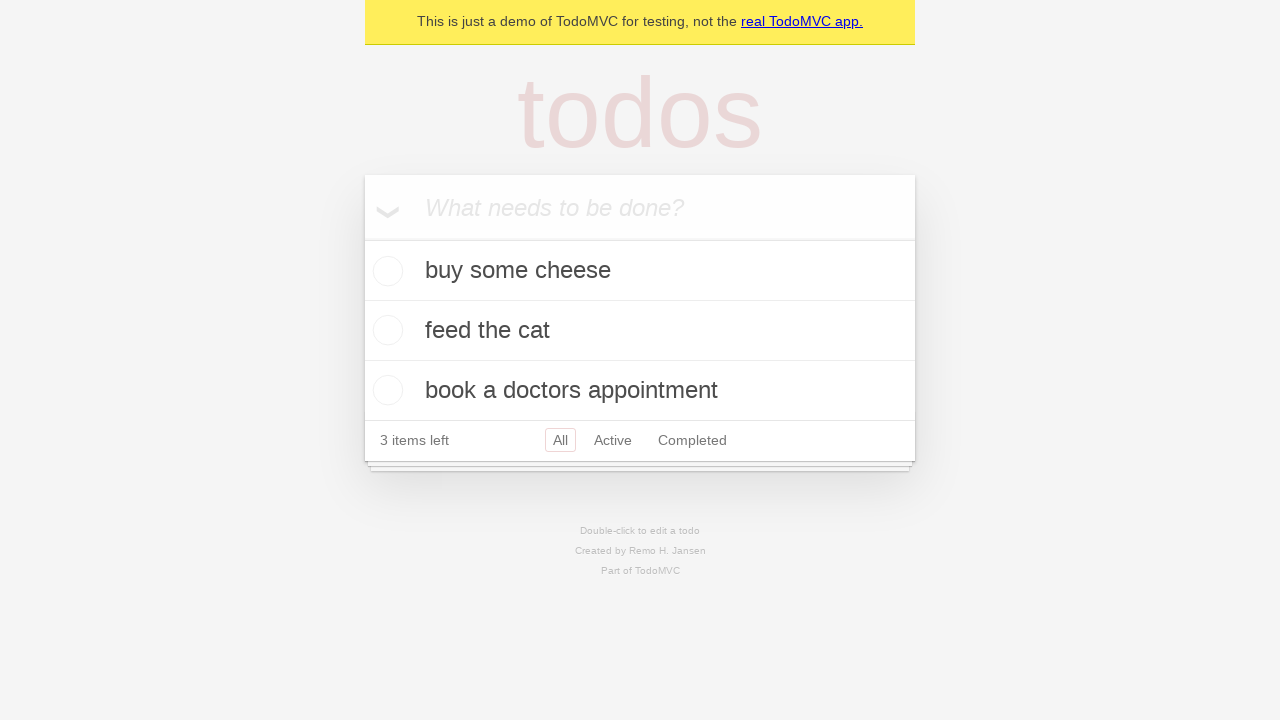

Double-clicked second todo item to enter edit mode at (640, 331) on internal:testid=[data-testid="todo-item"s] >> nth=1
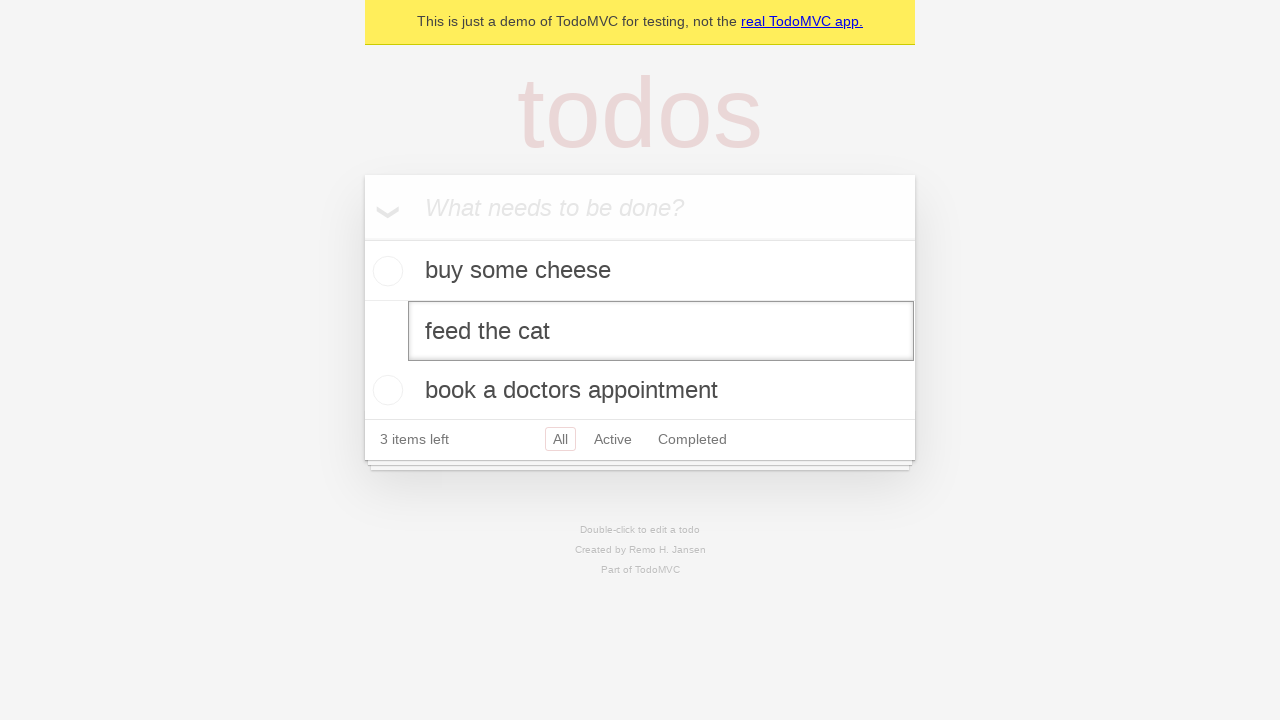

Cleared the text field by filling with empty string on internal:testid=[data-testid="todo-item"s] >> nth=1 >> internal:role=textbox[nam
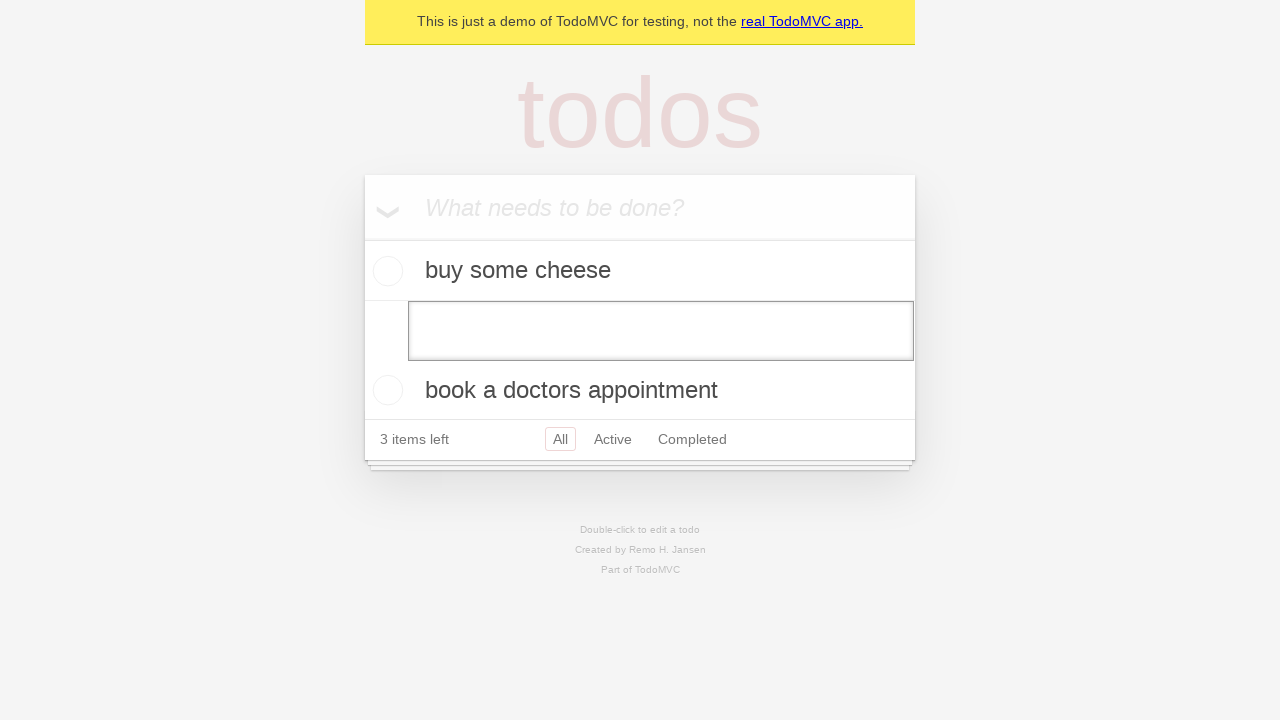

Pressed Enter to confirm deletion of todo item with empty text on internal:testid=[data-testid="todo-item"s] >> nth=1 >> internal:role=textbox[nam
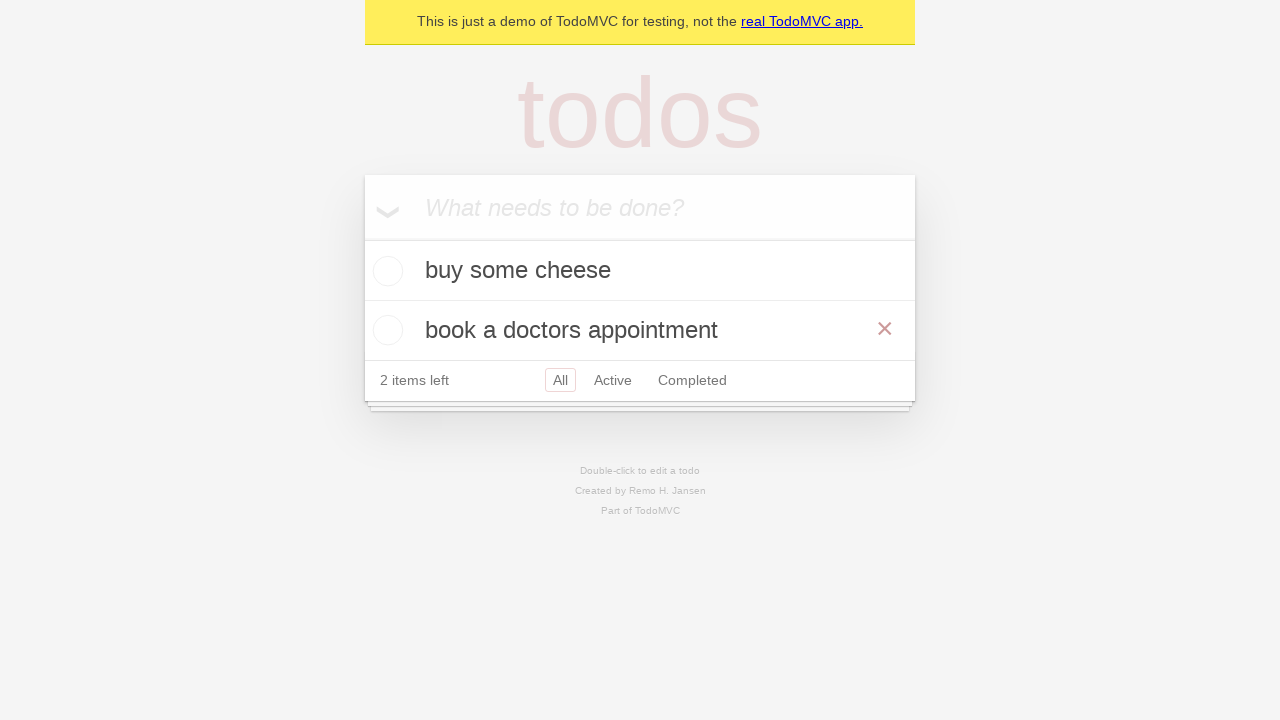

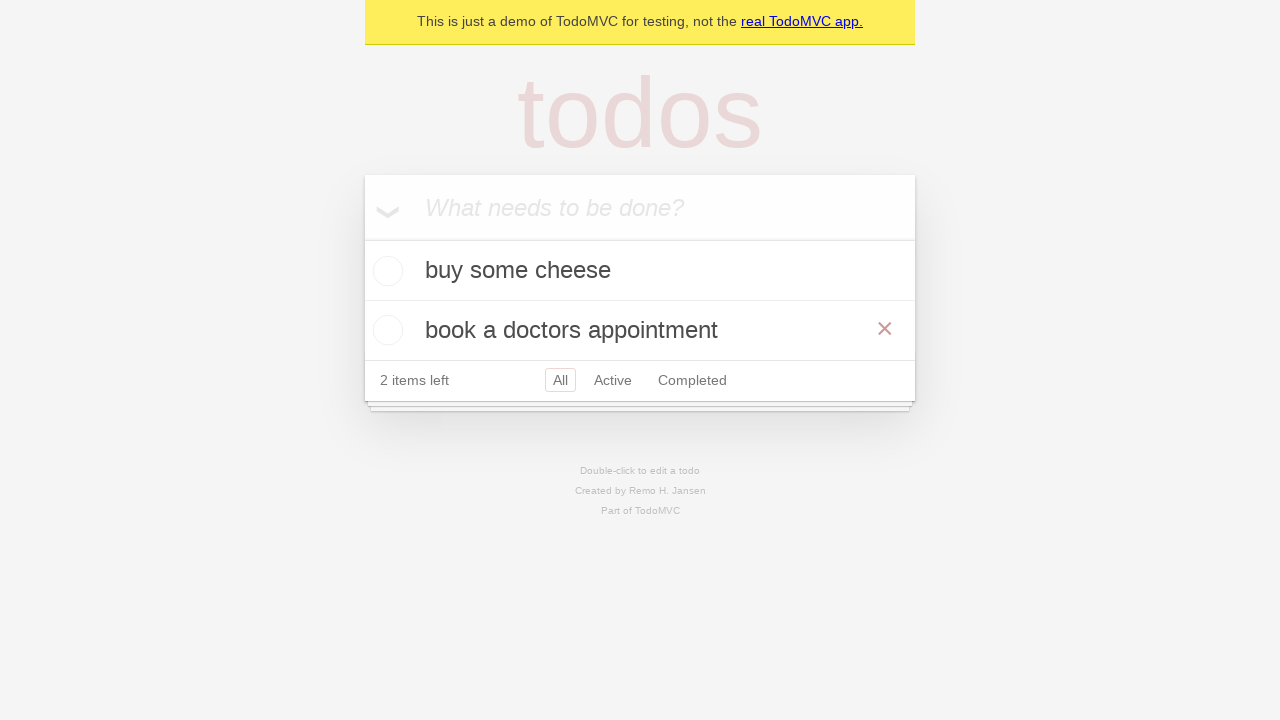